Clicks the info button on the buttons demo page

Starting URL: https://formy-project.herokuapp.com/buttons

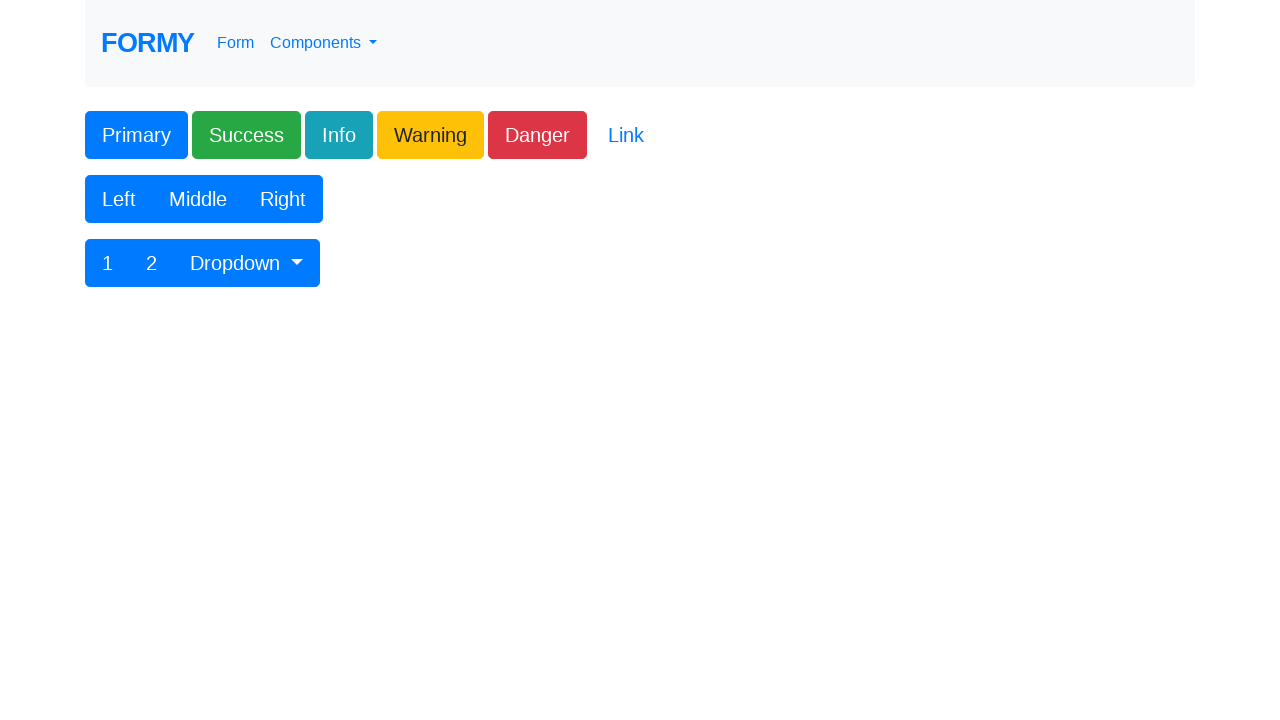

Navigated to buttons demo page
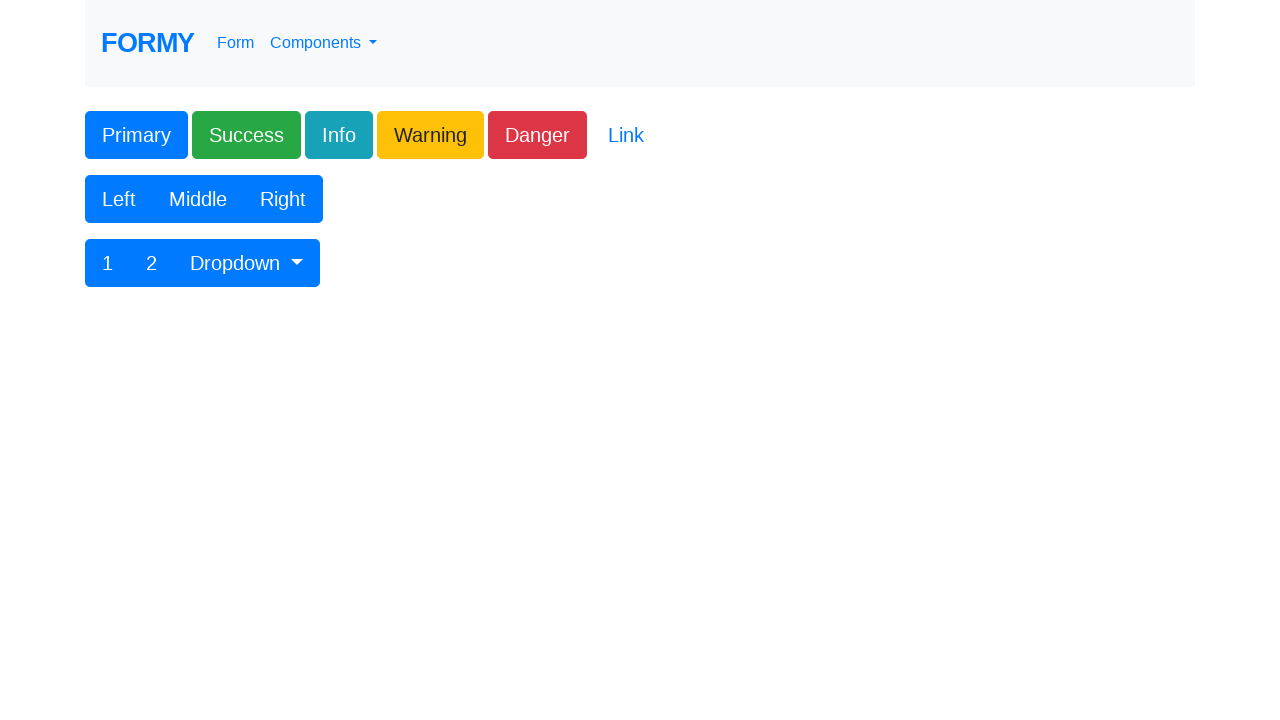

Clicked the info button on the buttons demo page at (339, 135) on xpath=//*[@class='btn btn-lg btn-info']
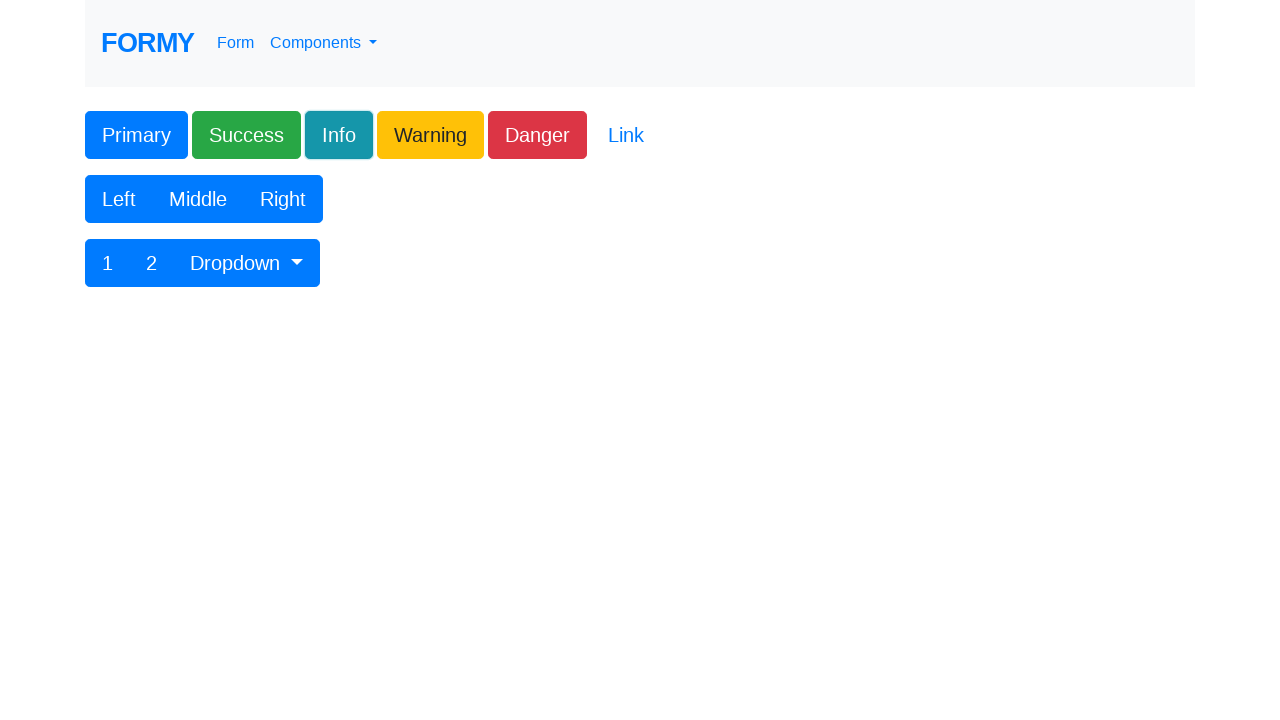

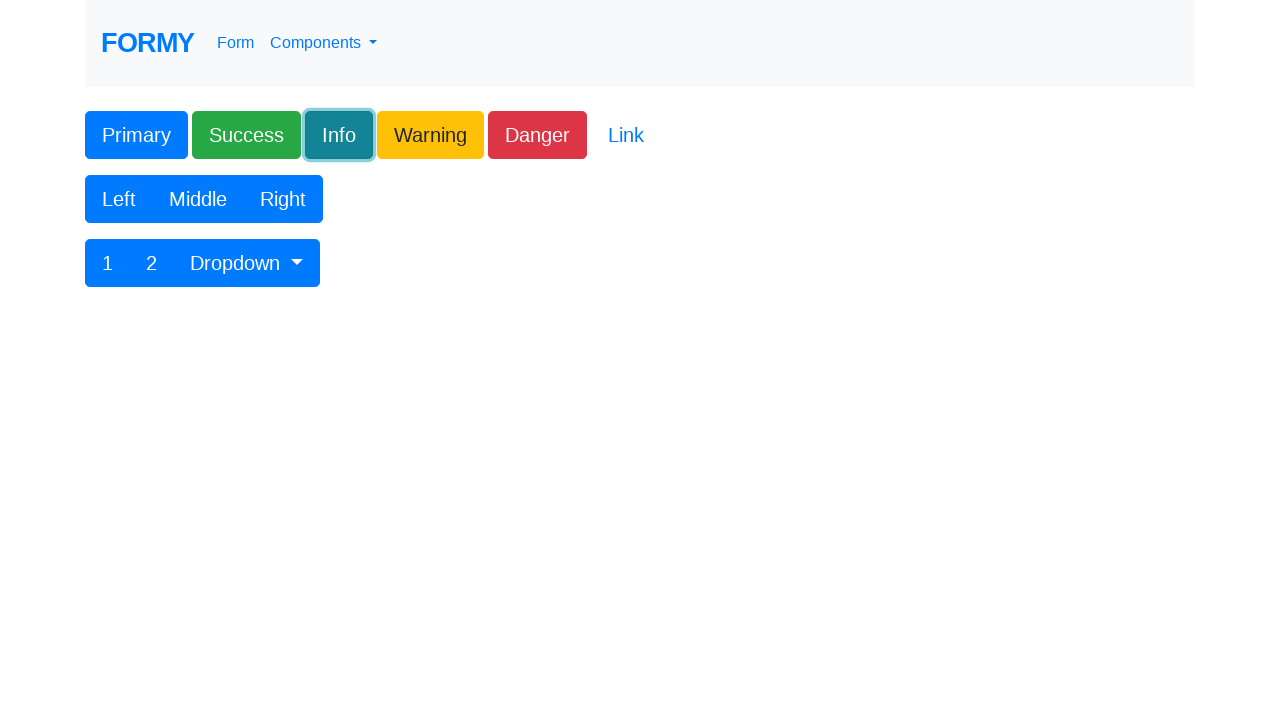